Navigates to zlti.com and finds all anchor tags on the page to verify links are present

Starting URL: http://www.zlti.com

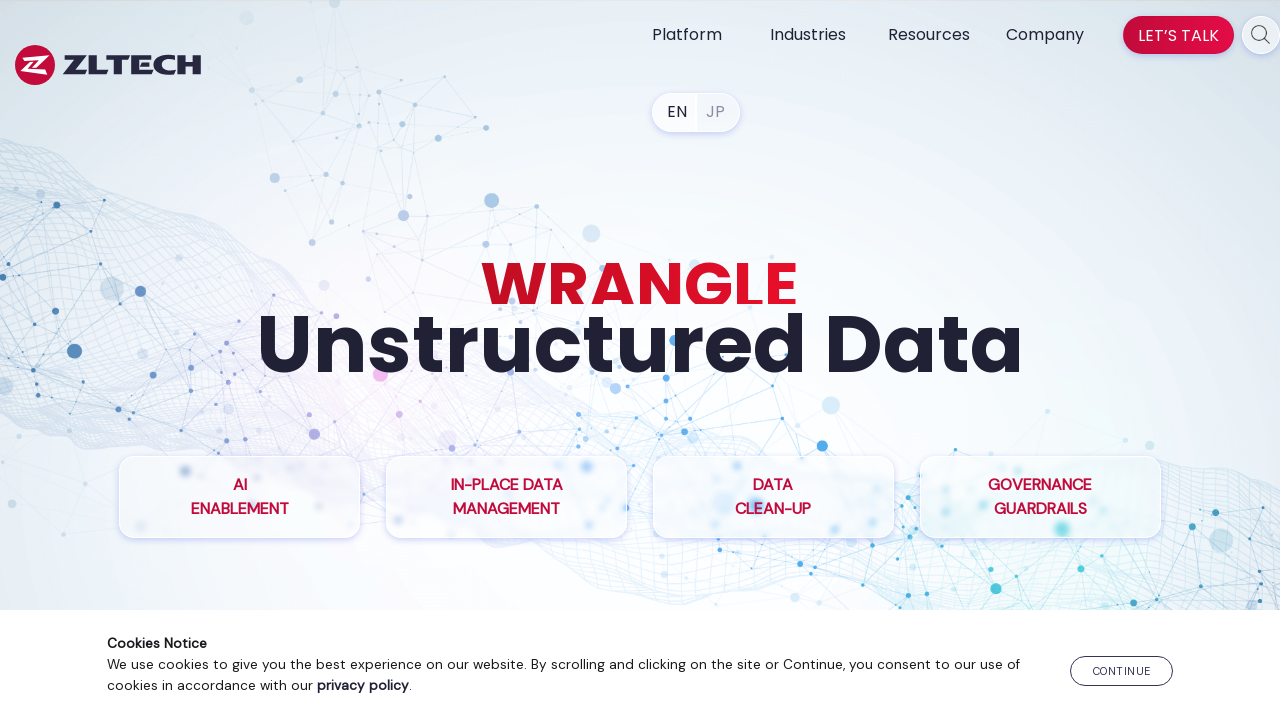

Waited for page to load (domcontentloaded)
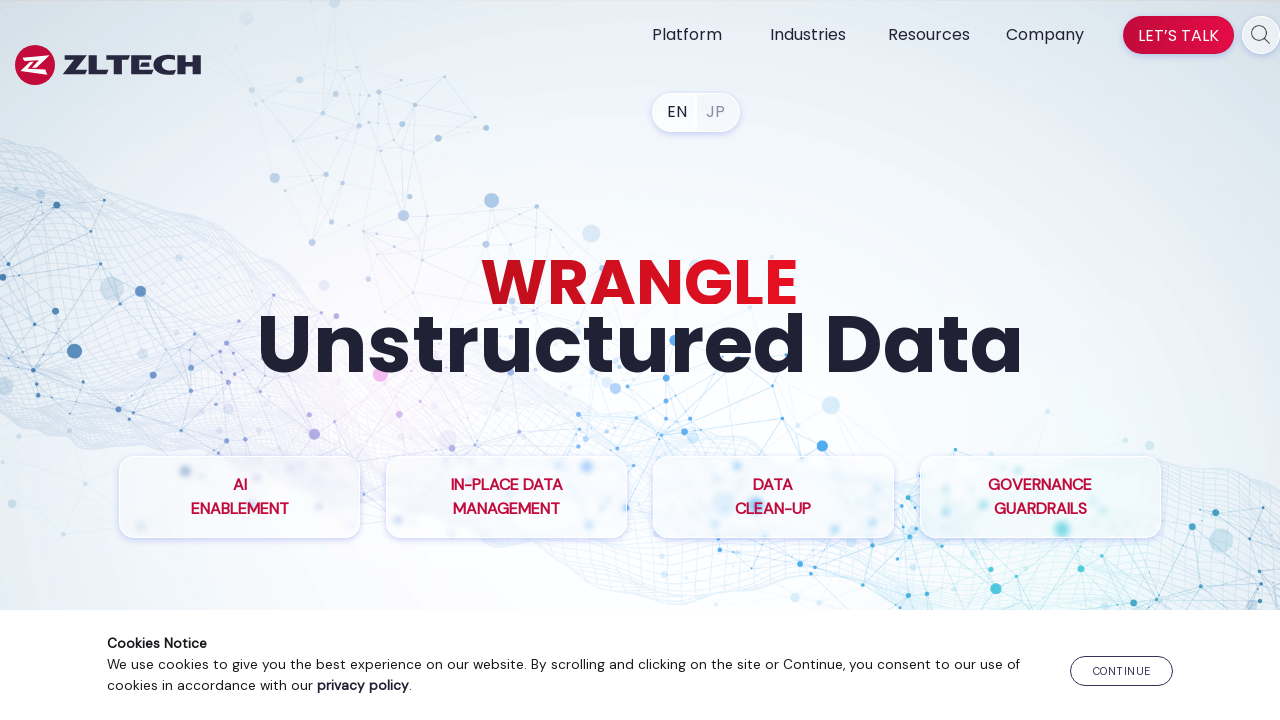

Retrieved all anchor tags from the page
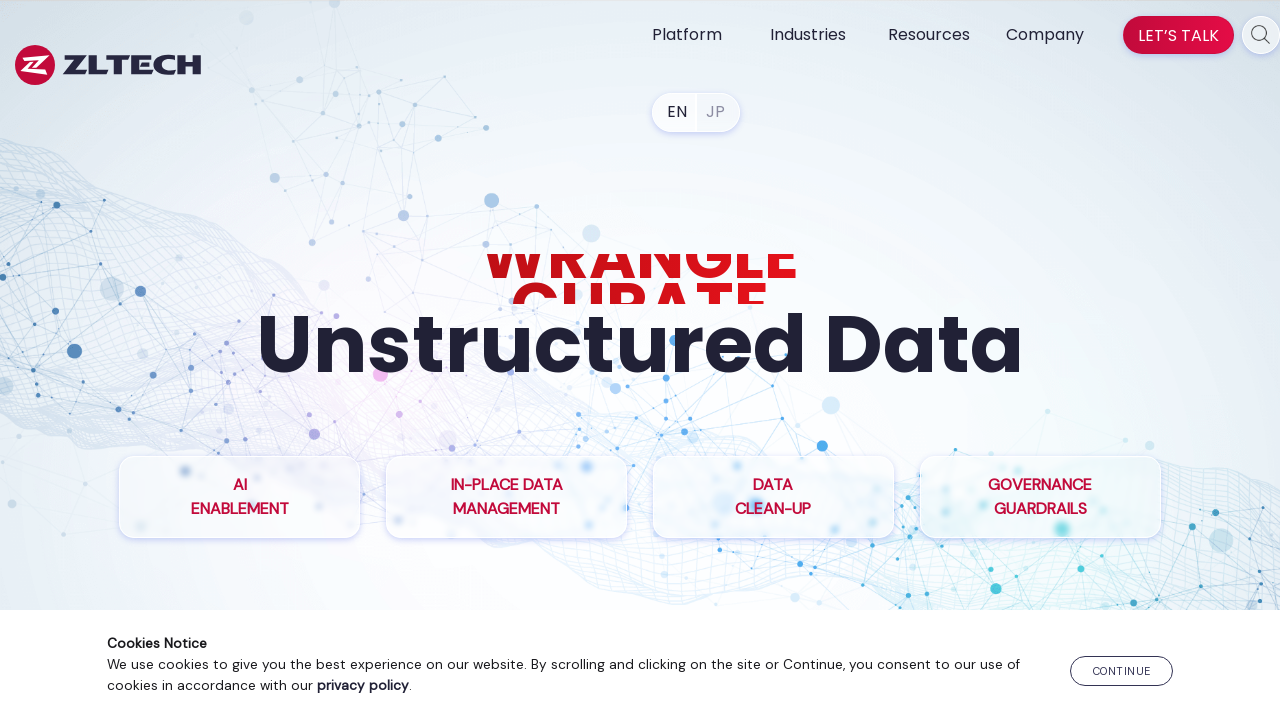

Verified that 79 anchor tags are present on zlti.com
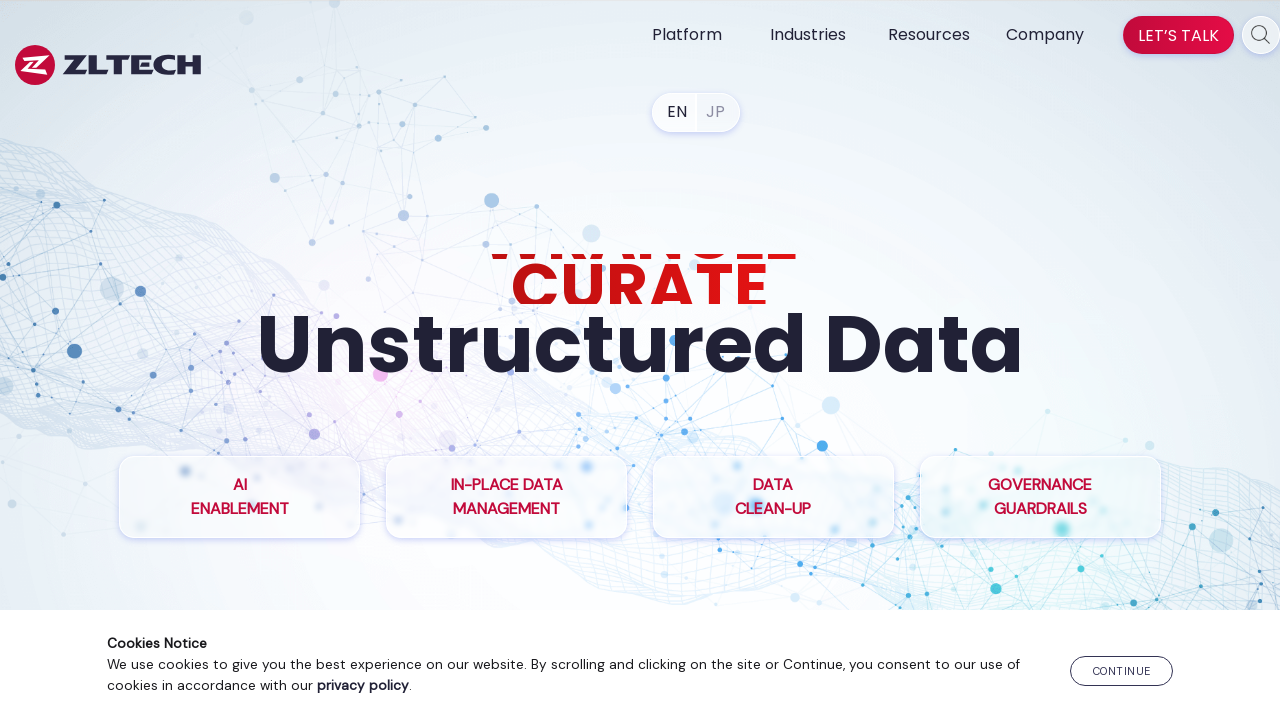

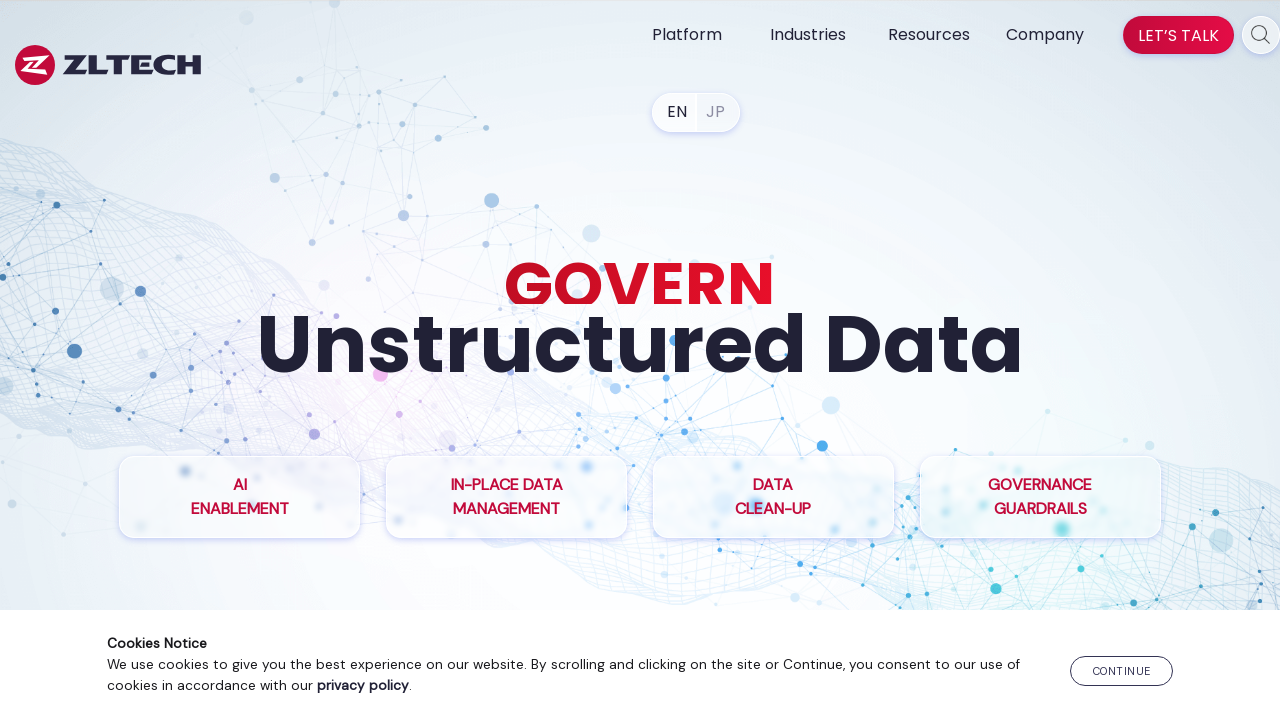